Tests order validation when name field contains numbers, expecting an alert about invalid name format

Starting URL: https://www.demoblaze.com/index.html

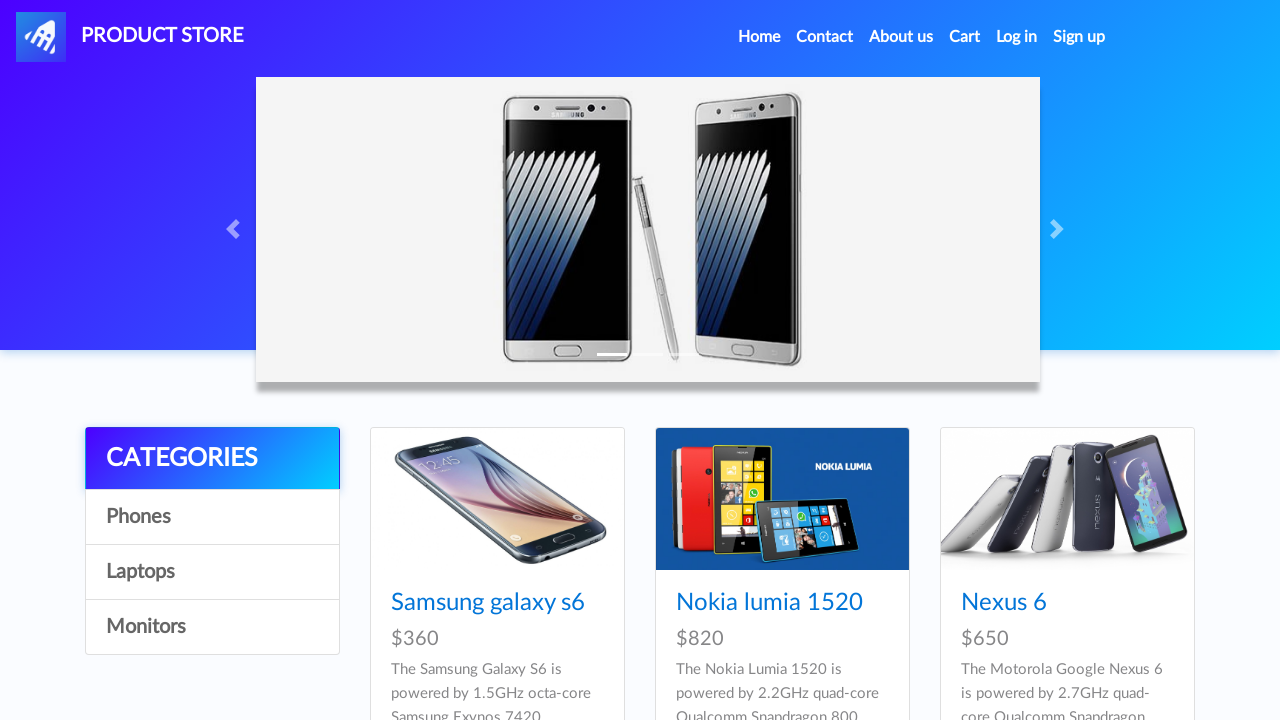

Clicked on a product at (769, 603) on xpath=/html/body/div[5]/div/div[2]/div/div[2]/div/div/h4/a
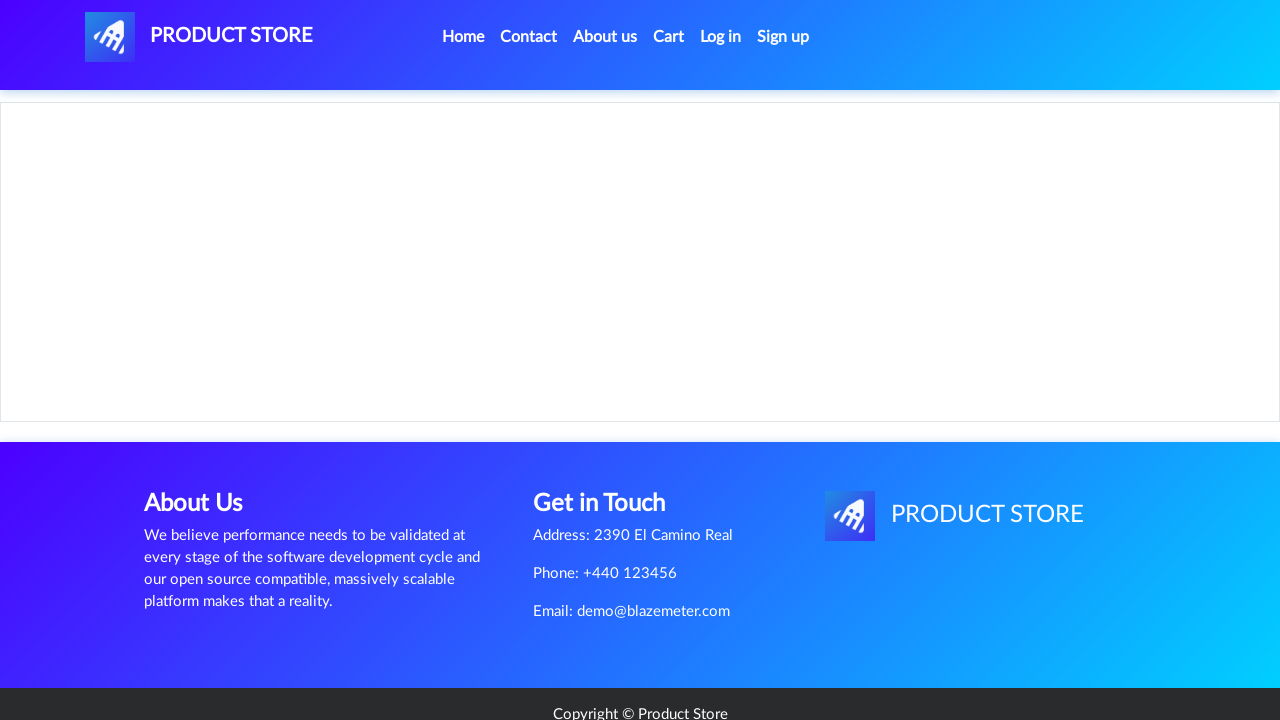

Waited for 2 seconds after clicking product
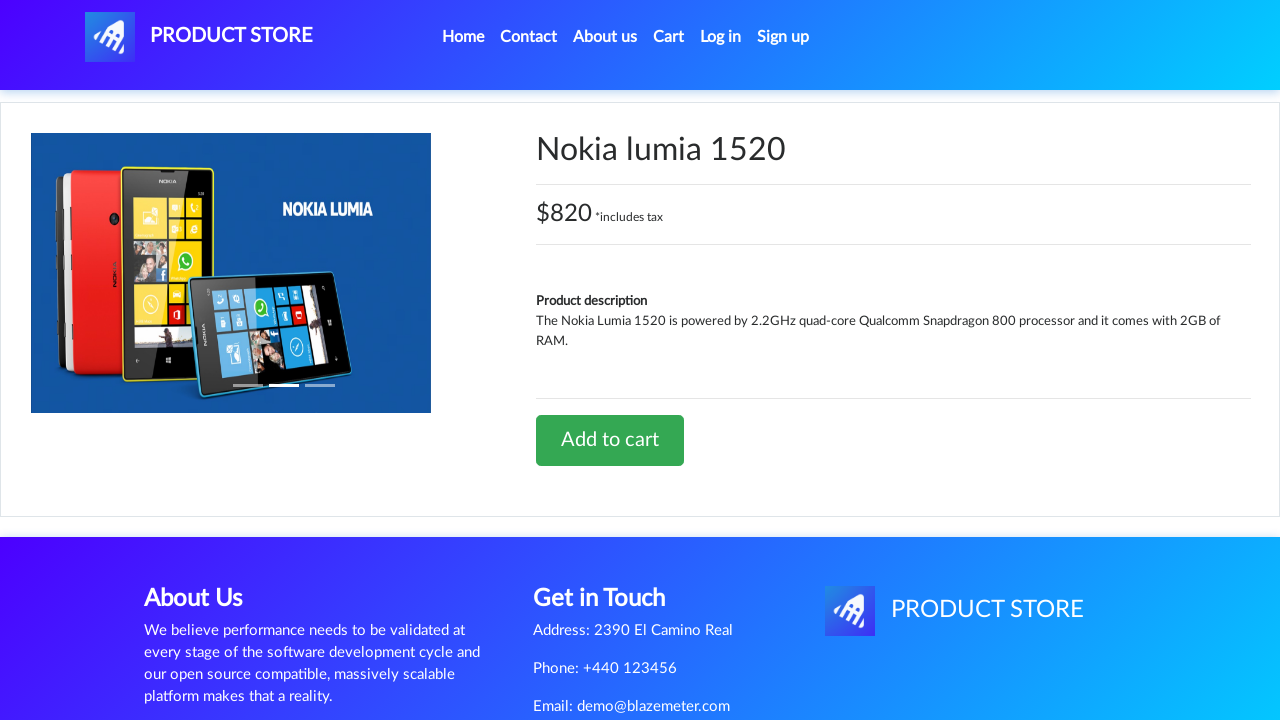

Clicked add to cart button at (610, 440) on xpath=/html/body/div[5]/div/div[2]/div[2]/div/a
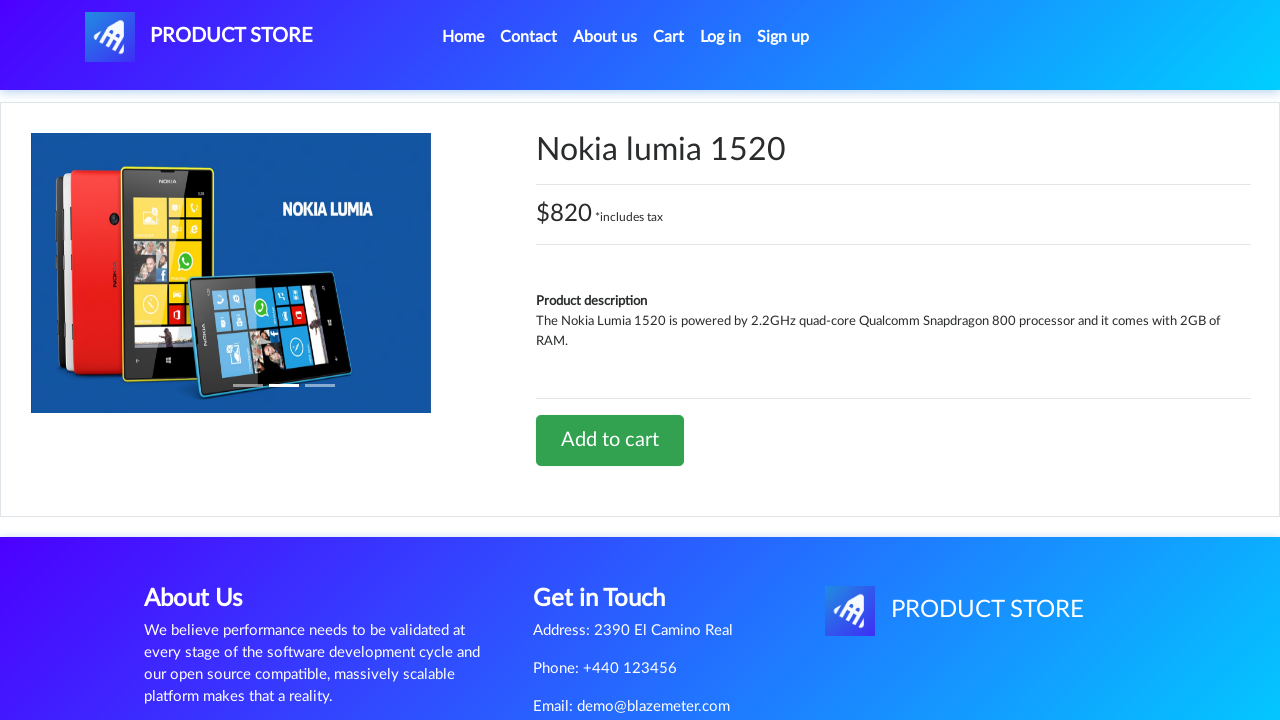

Waited for 2 seconds after adding to cart
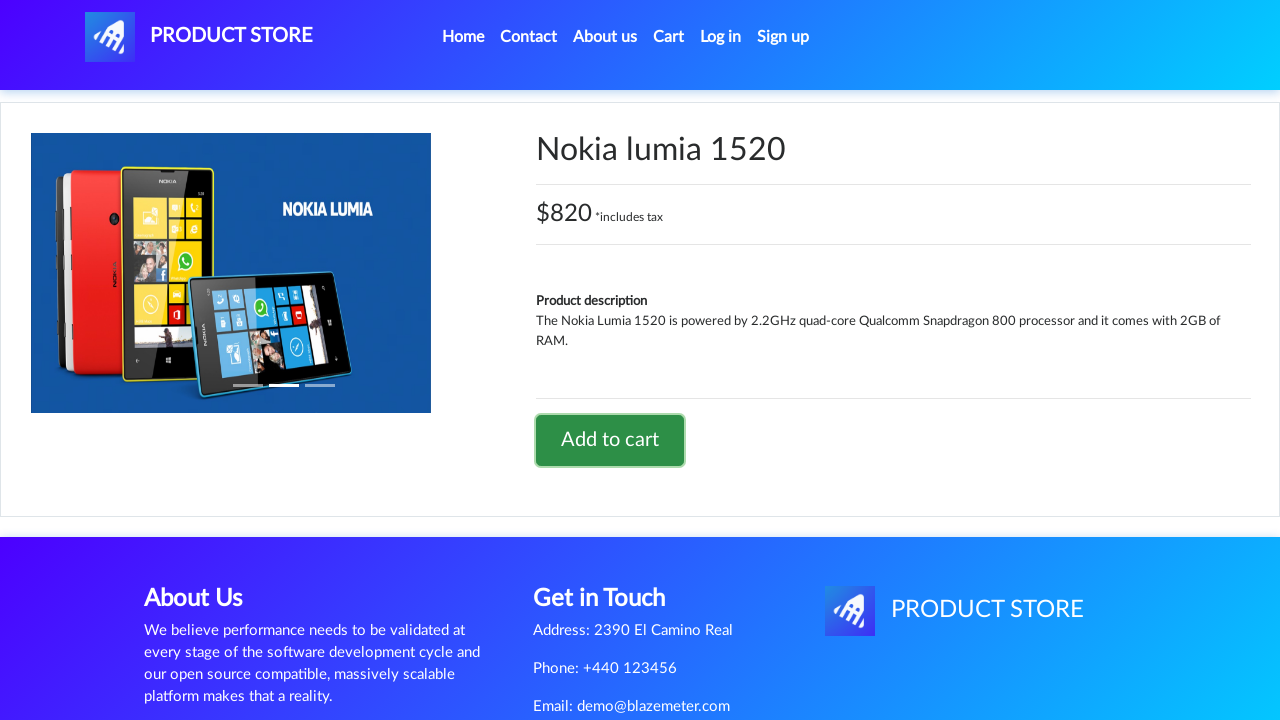

Set up dialog handler to accept alerts
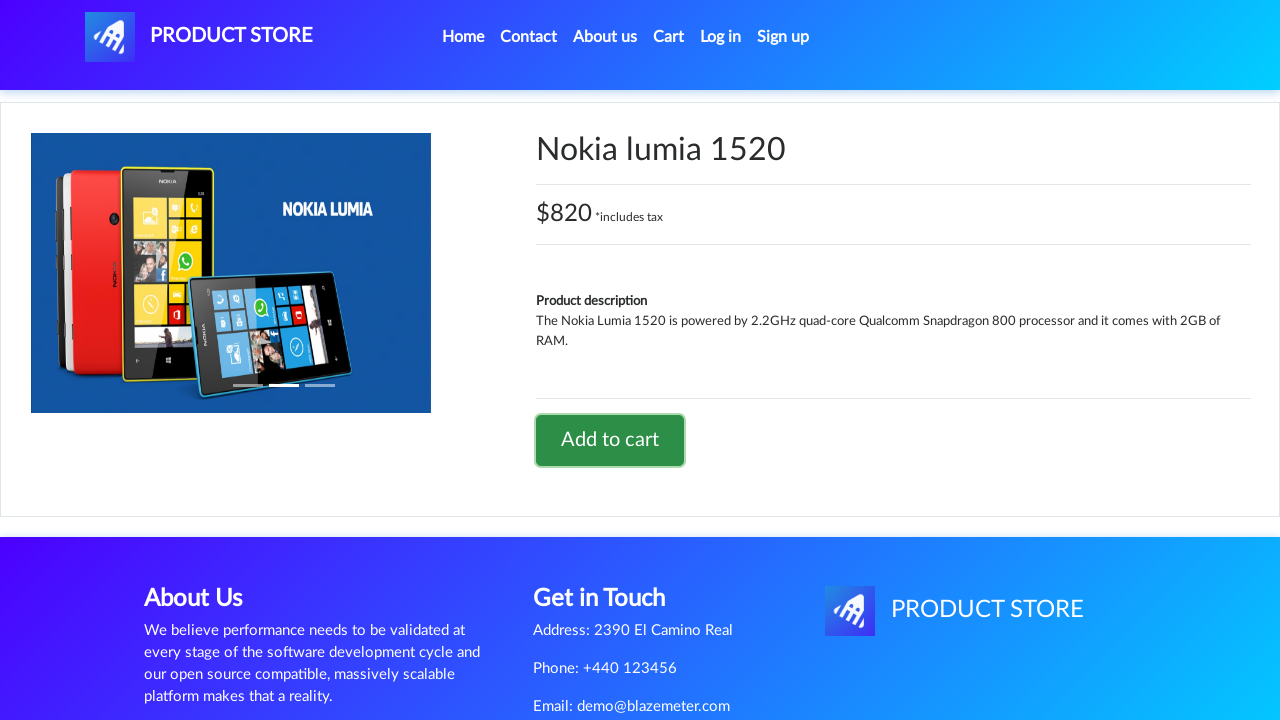

Waited for 2 seconds after setting up alert handler
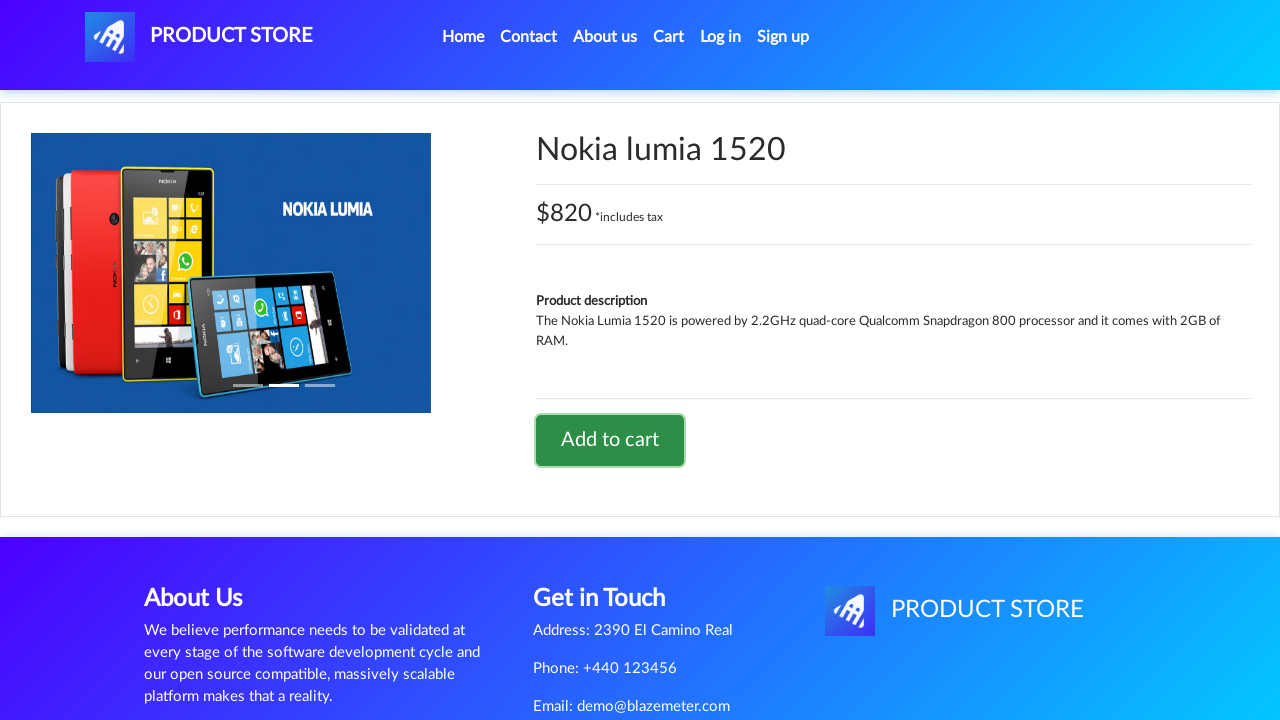

Clicked on cart button at (669, 37) on #cartur
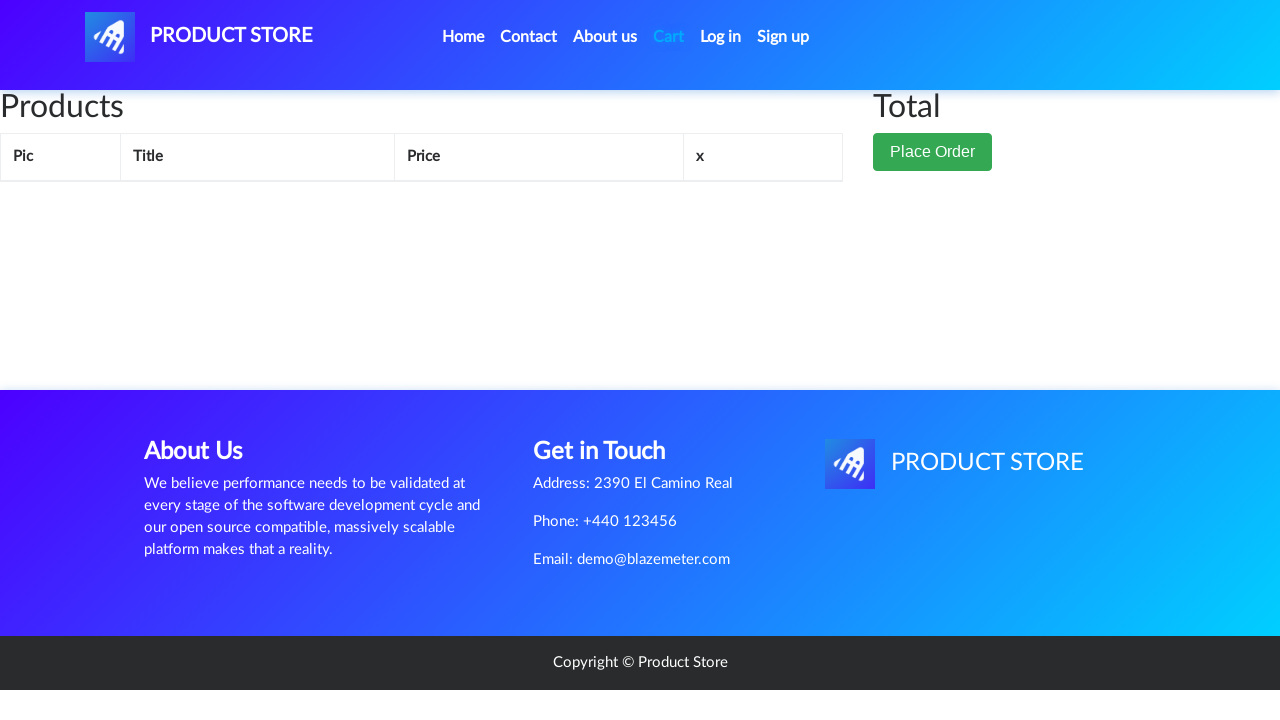

Waited for 3 seconds for cart to load
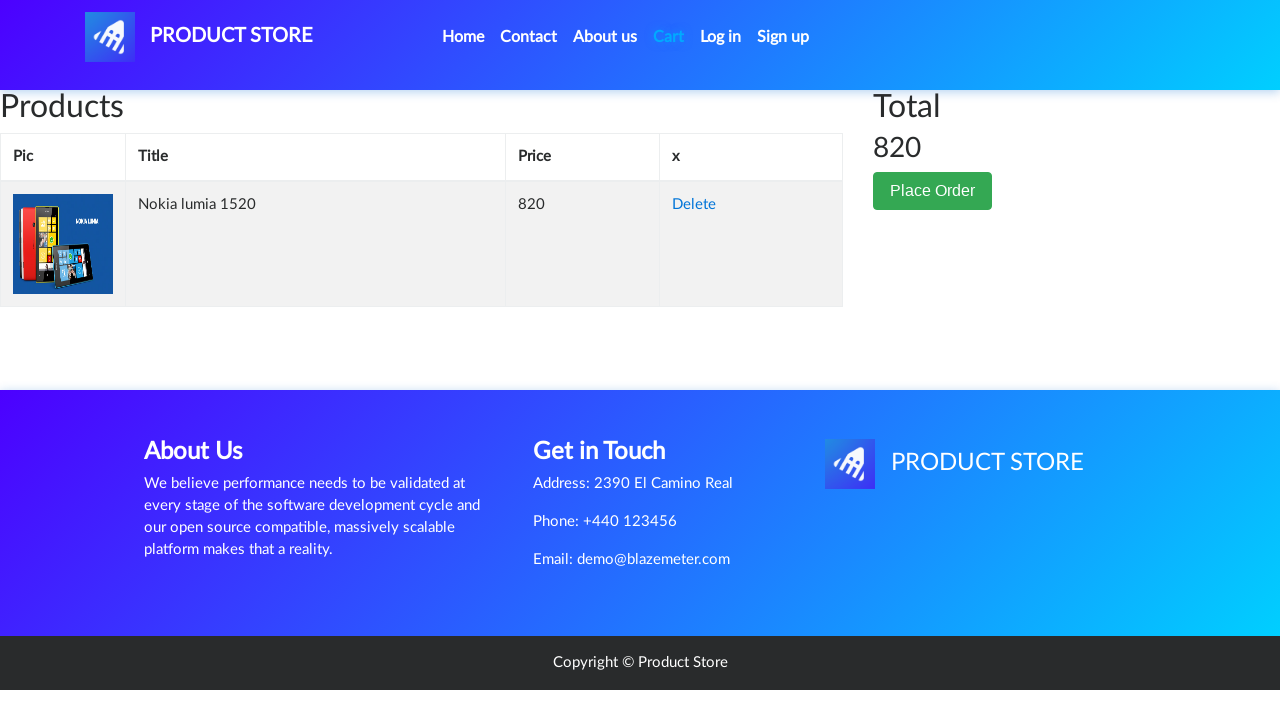

Clicked place order button at (933, 191) on xpath=/html/body/div[6]/div/div[2]/button
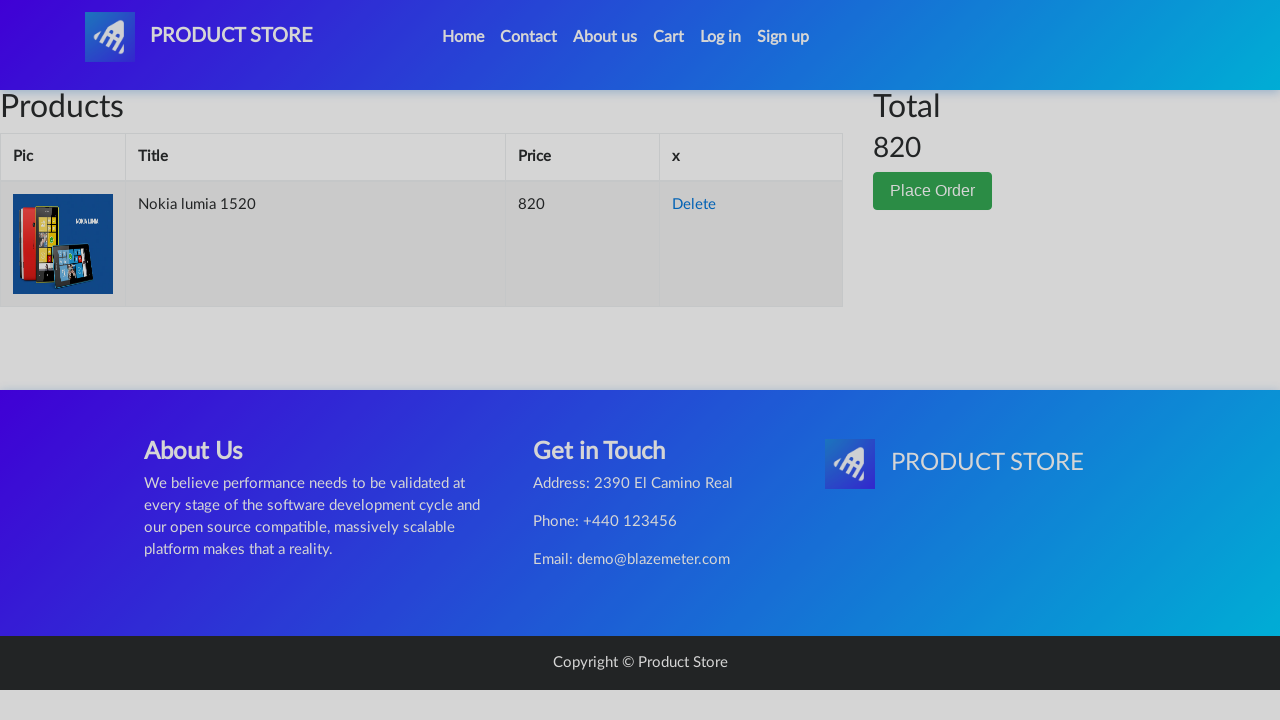

Waited for 2 seconds after clicking place order
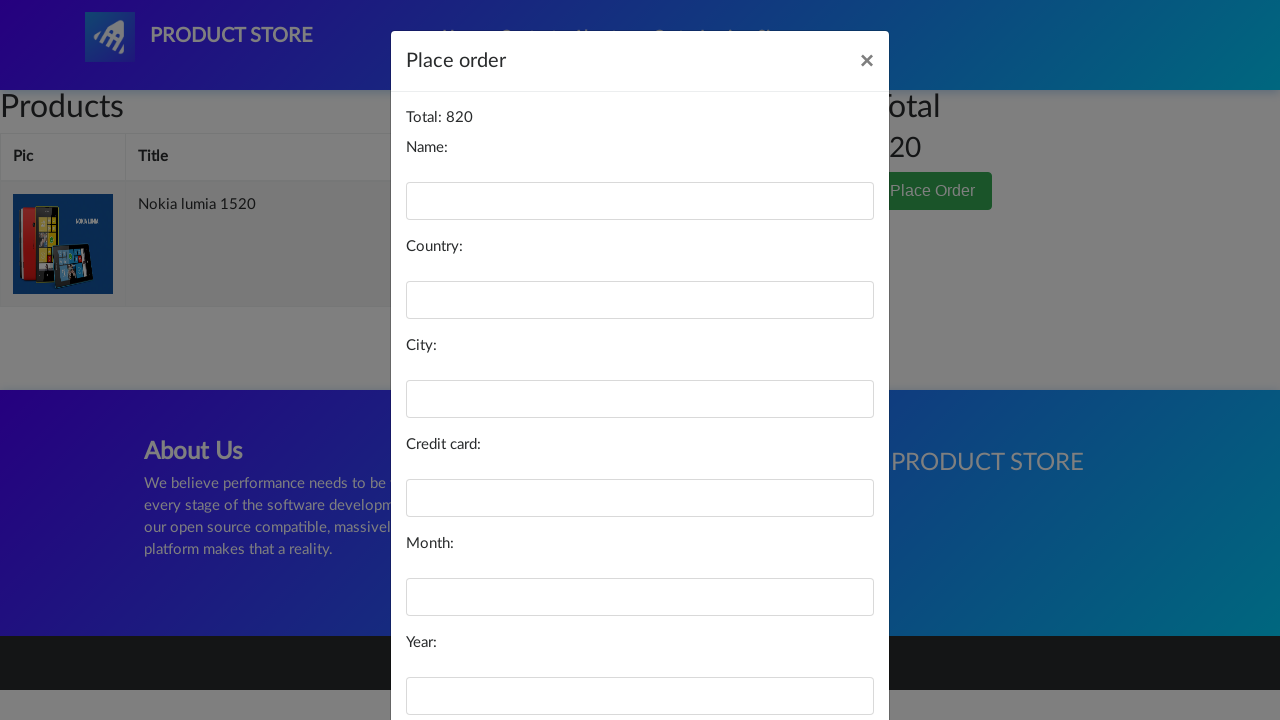

Filled name field with 'joy312' (contains numbers) on #name
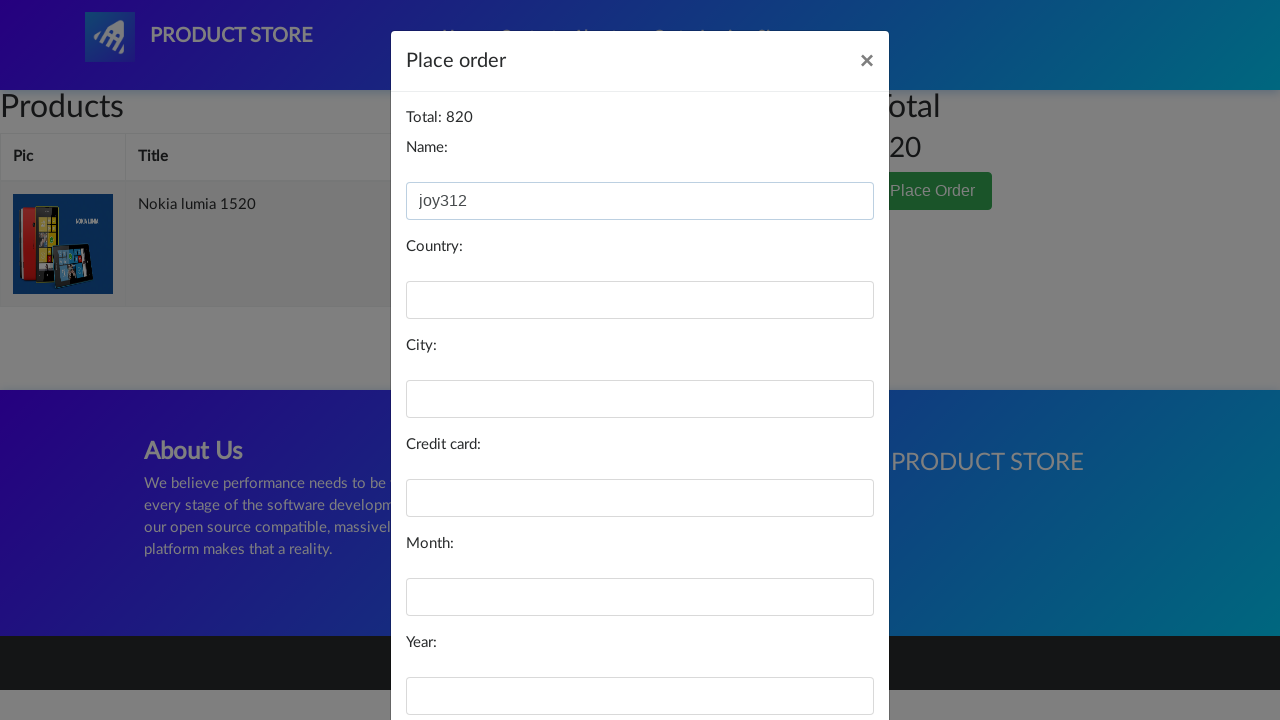

Filled country field with 'indonesia' on #country
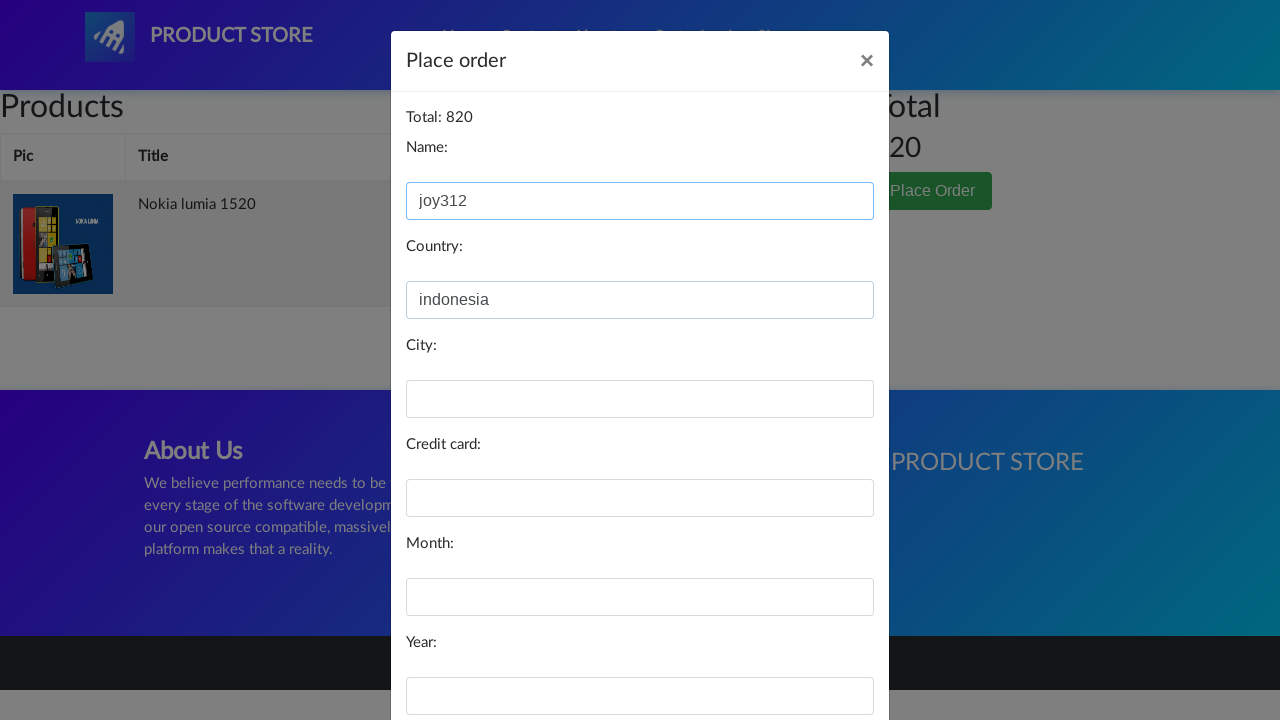

Filled city field with 'pati' on #city
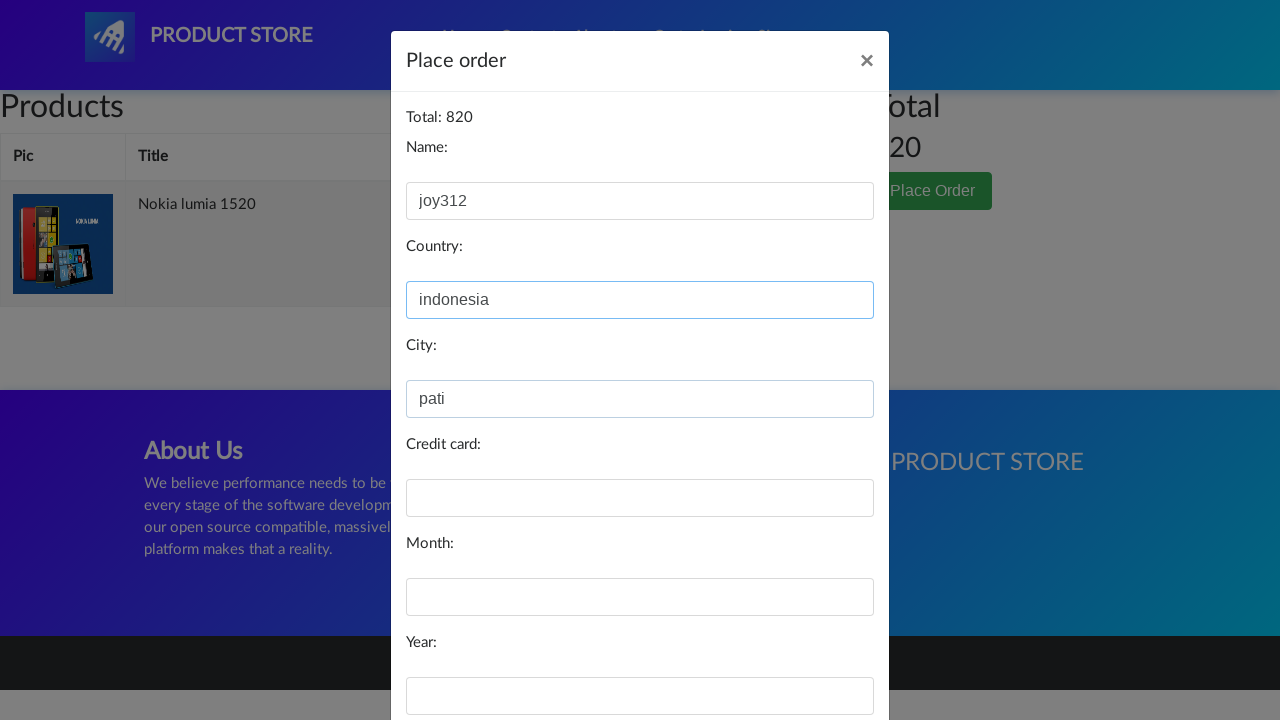

Filled card field with '55555' on #card
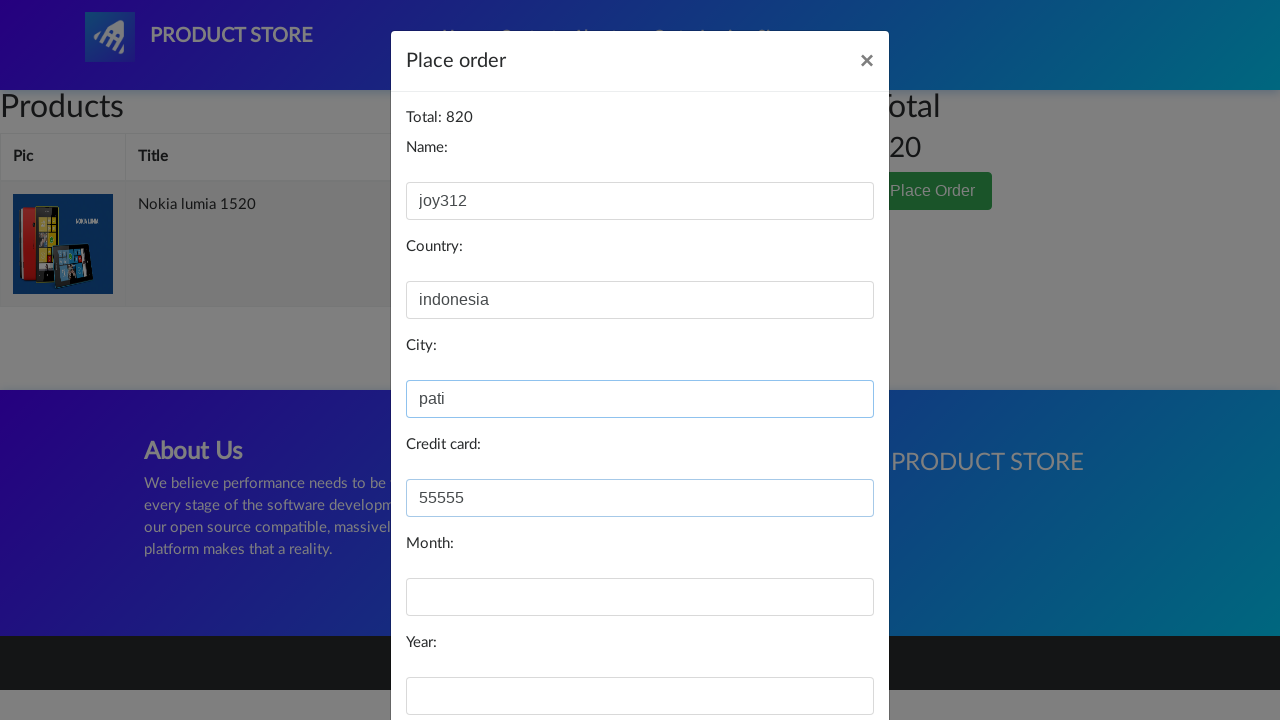

Filled month field with '02' on #month
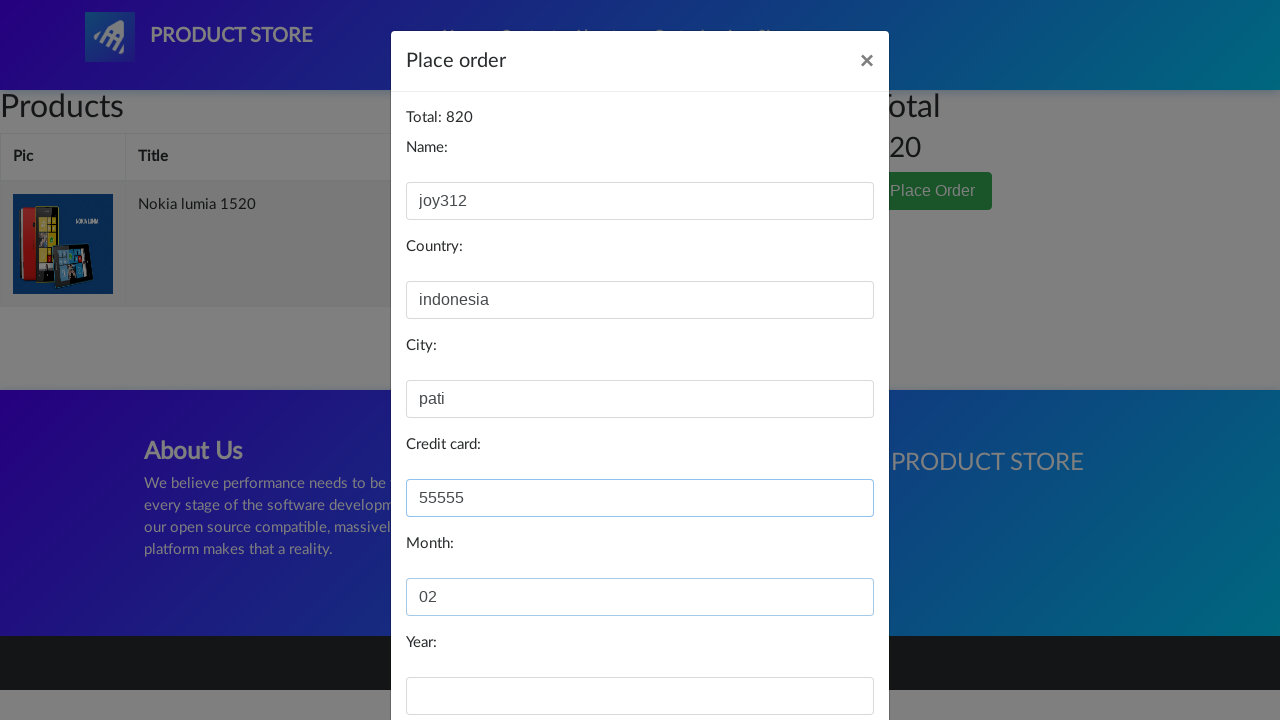

Filled year field with '2024' on #year
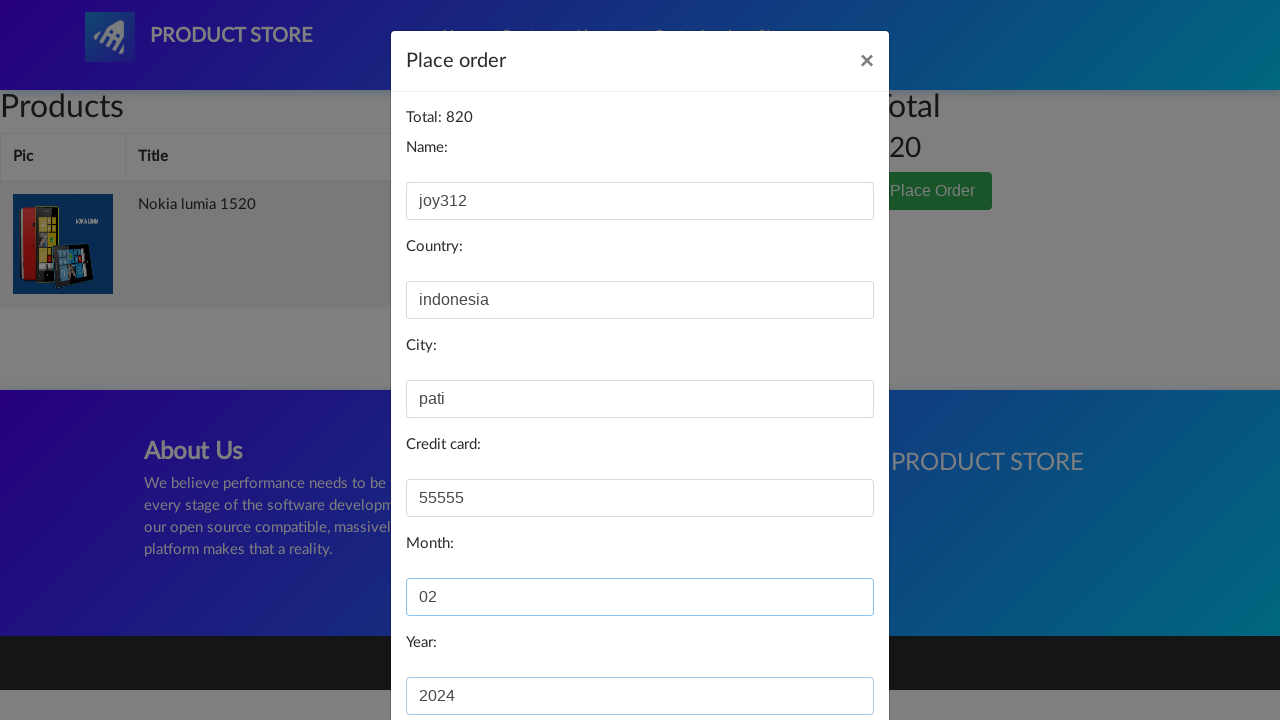

Clicked purchase button to submit order with invalid name at (823, 655) on xpath=/html/body/div[3]/div/div/div[3]/button[2]
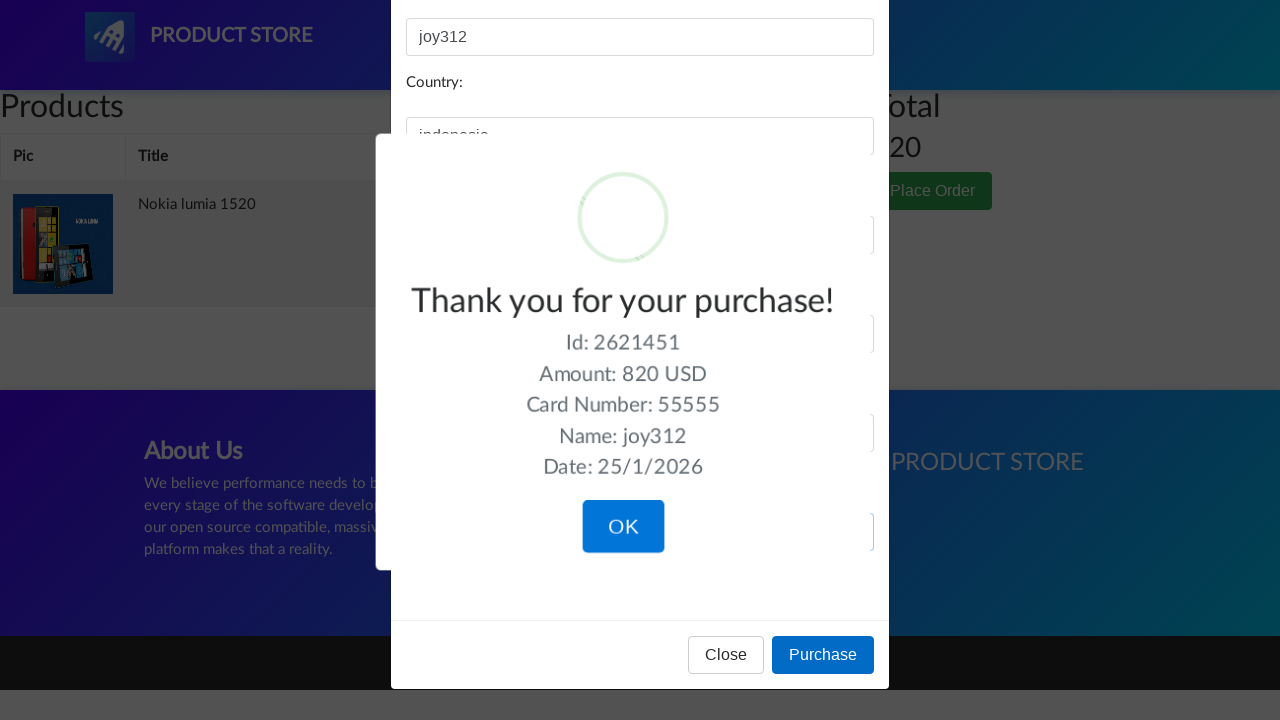

Waited for 2 seconds for alert about invalid name format
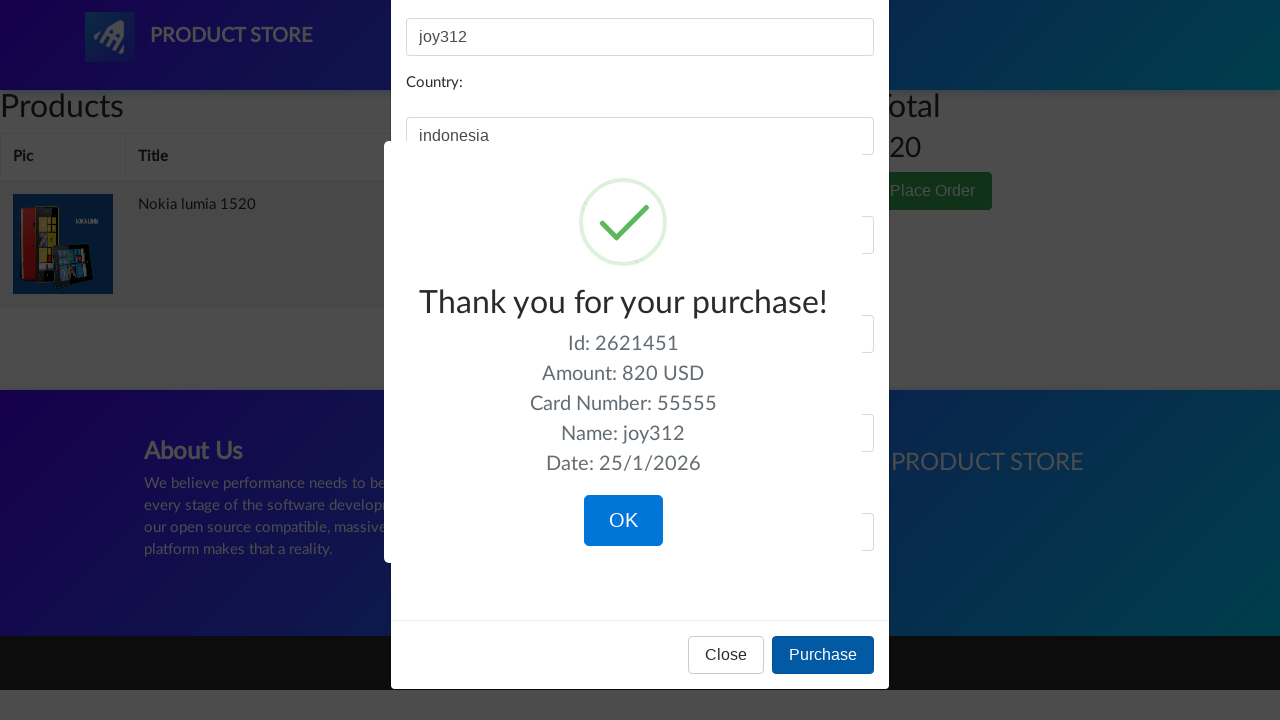

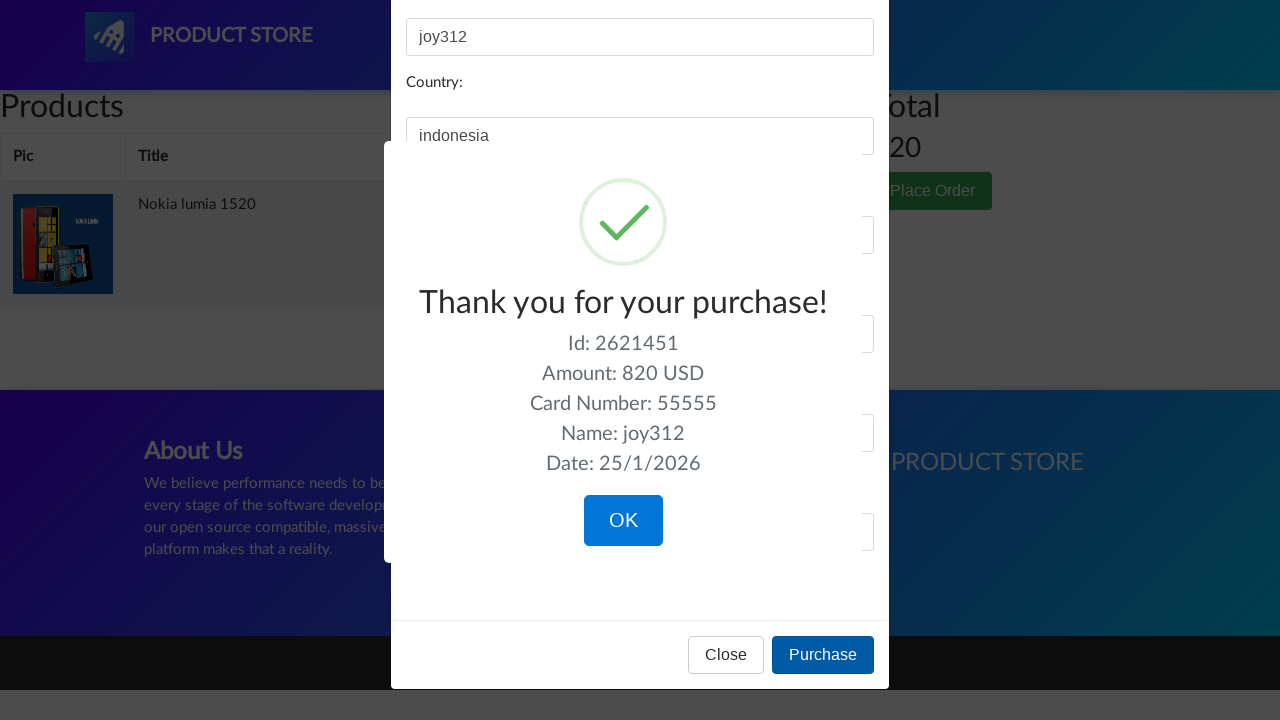